Tests that the Clear completed button is hidden when there are no completed items

Starting URL: https://demo.playwright.dev/todomvc

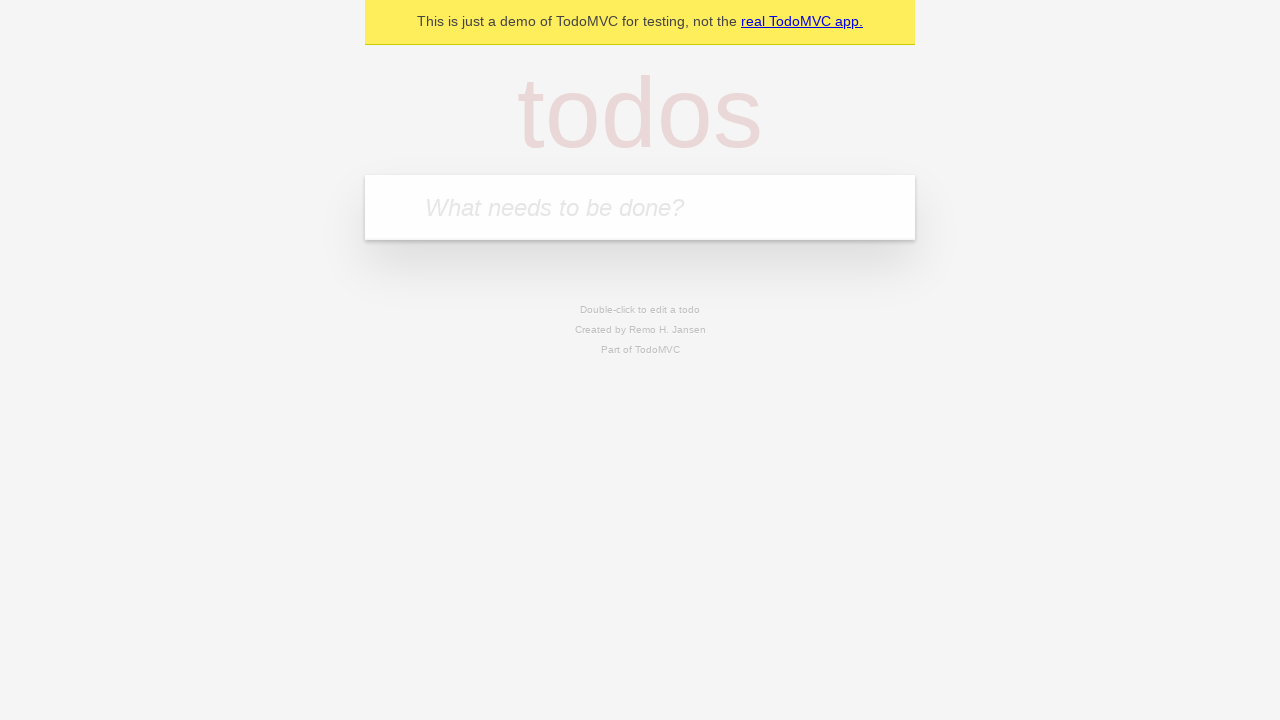

Filled todo input with 'buy some cheese' on internal:attr=[placeholder="What needs to be done?"i]
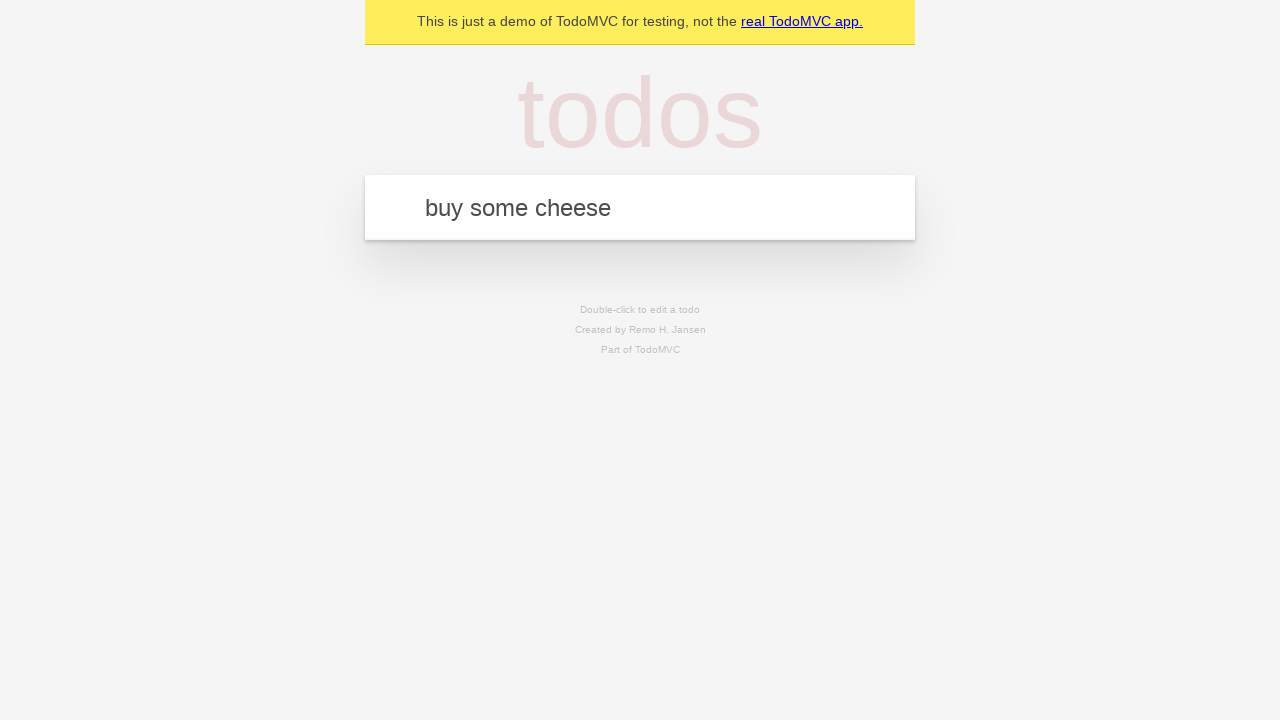

Pressed Enter to add todo 'buy some cheese' on internal:attr=[placeholder="What needs to be done?"i]
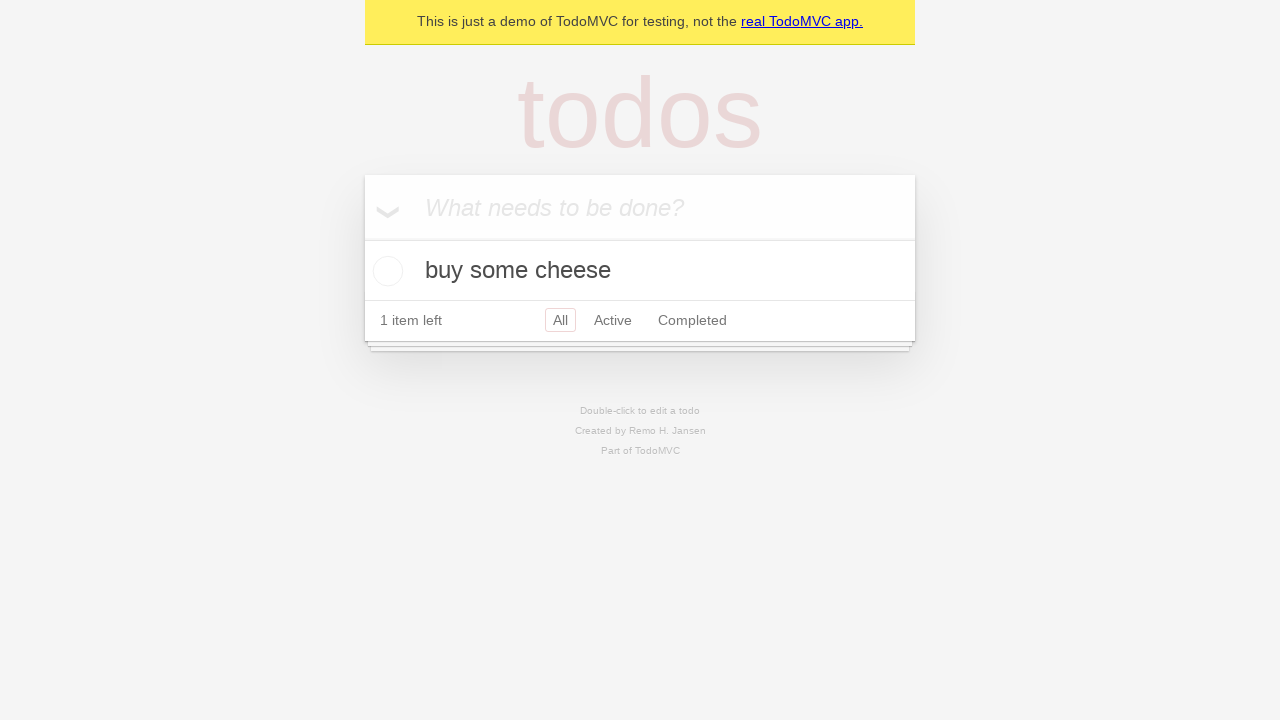

Filled todo input with 'feed the cat' on internal:attr=[placeholder="What needs to be done?"i]
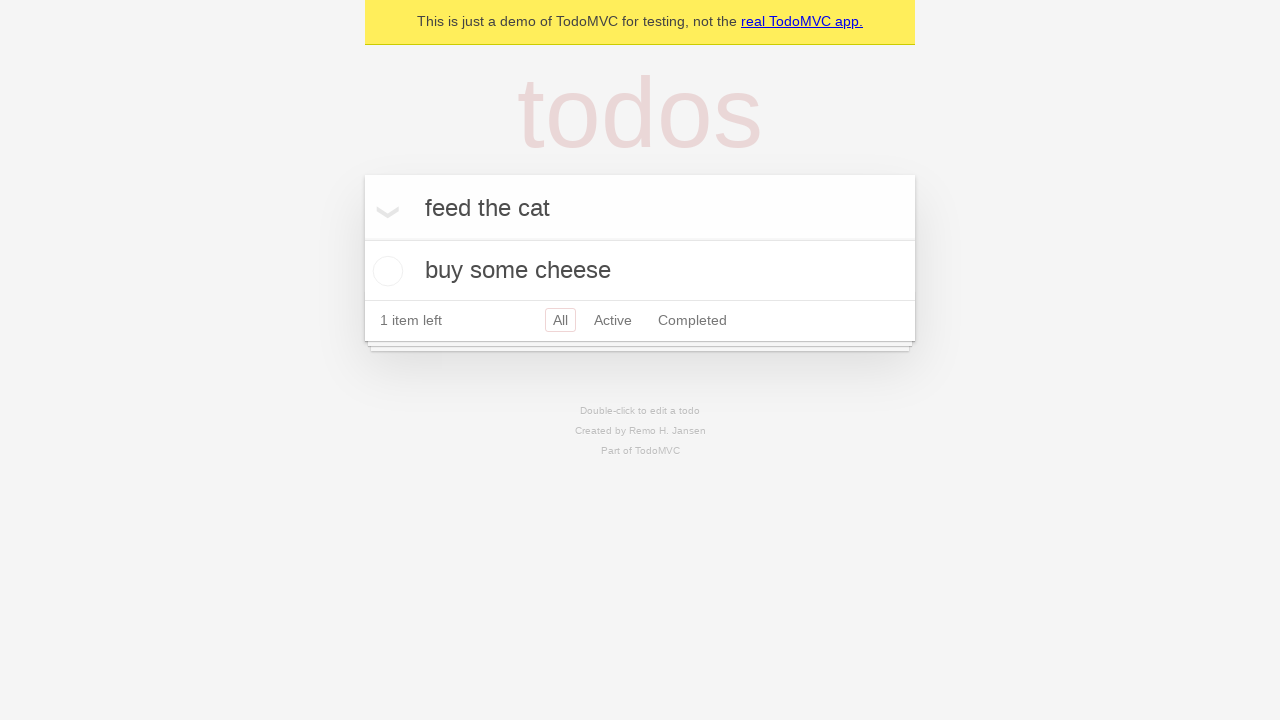

Pressed Enter to add todo 'feed the cat' on internal:attr=[placeholder="What needs to be done?"i]
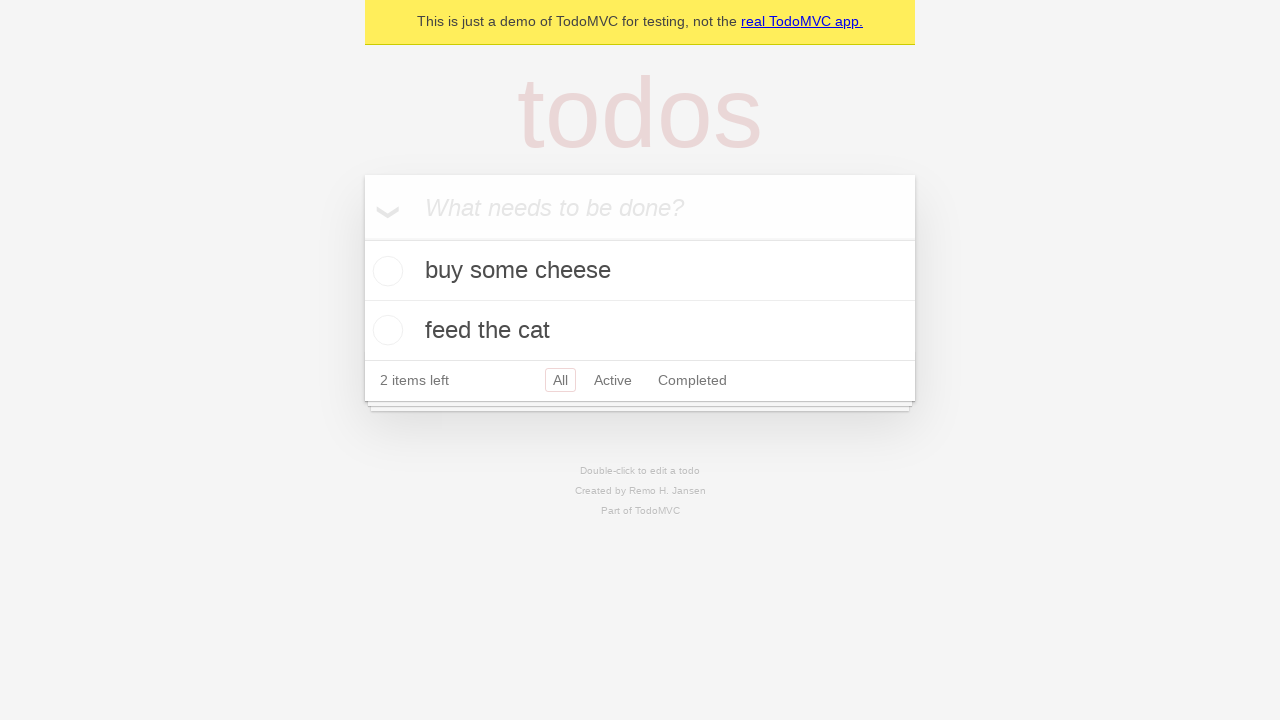

Filled todo input with 'book a doctors appointment' on internal:attr=[placeholder="What needs to be done?"i]
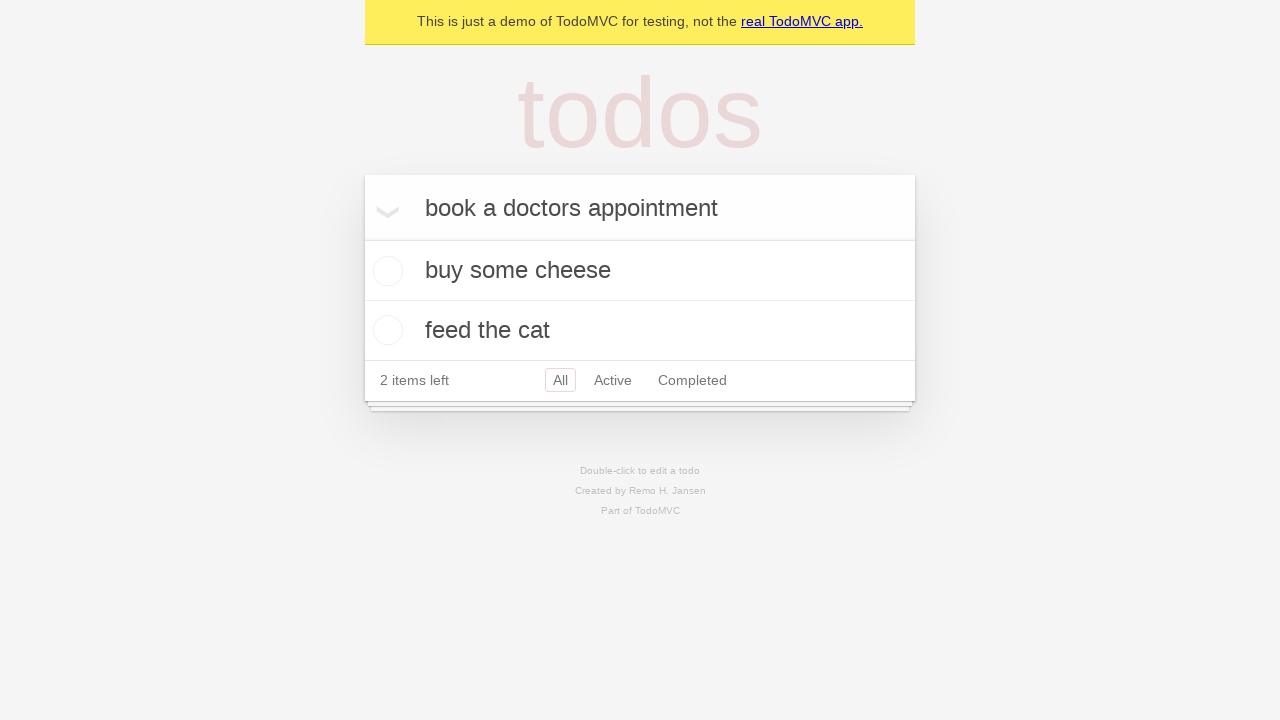

Pressed Enter to add todo 'book a doctors appointment' on internal:attr=[placeholder="What needs to be done?"i]
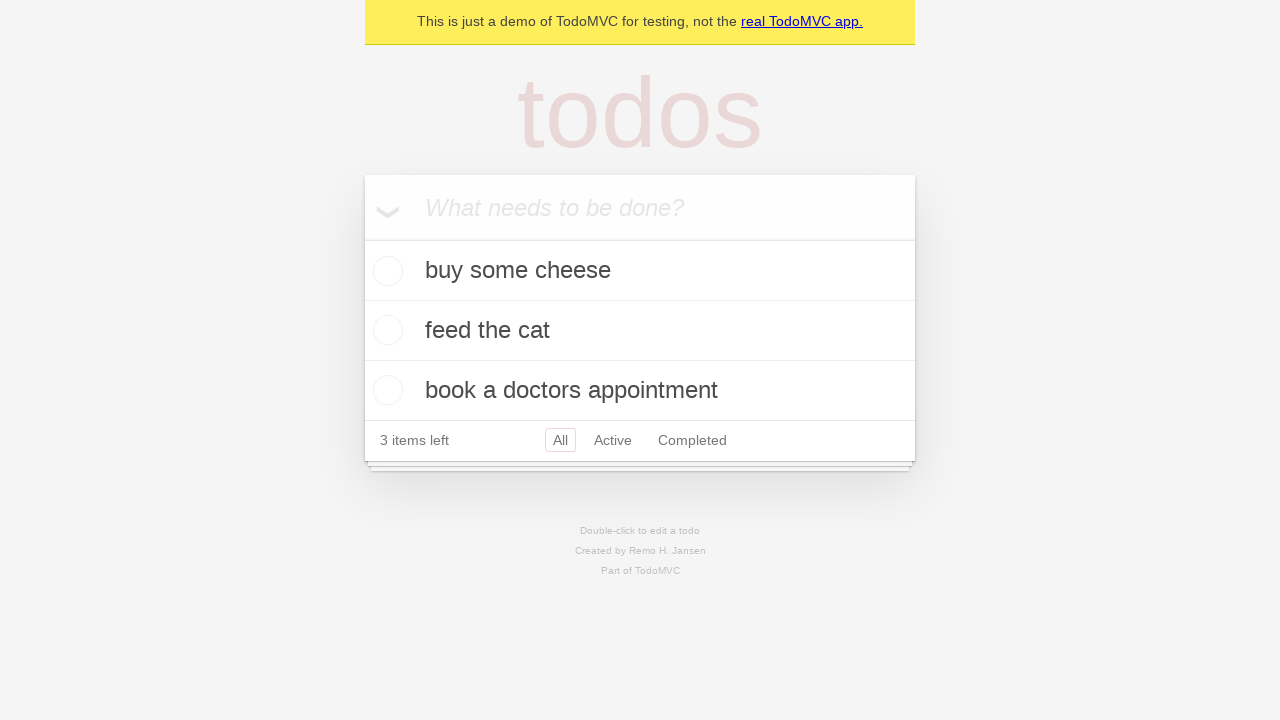

Checked the first todo item as completed at (385, 271) on .todo-list li .toggle >> nth=0
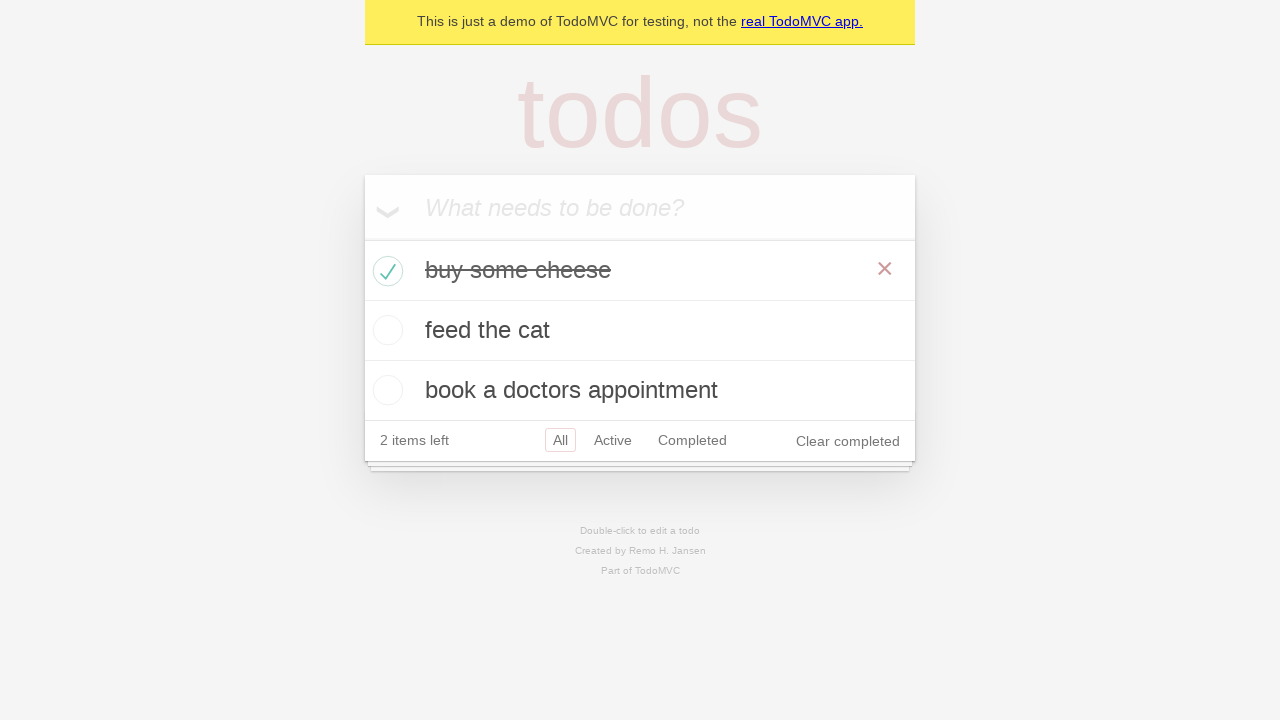

Clicked 'Clear completed' button at (848, 441) on internal:role=button[name="Clear completed"i]
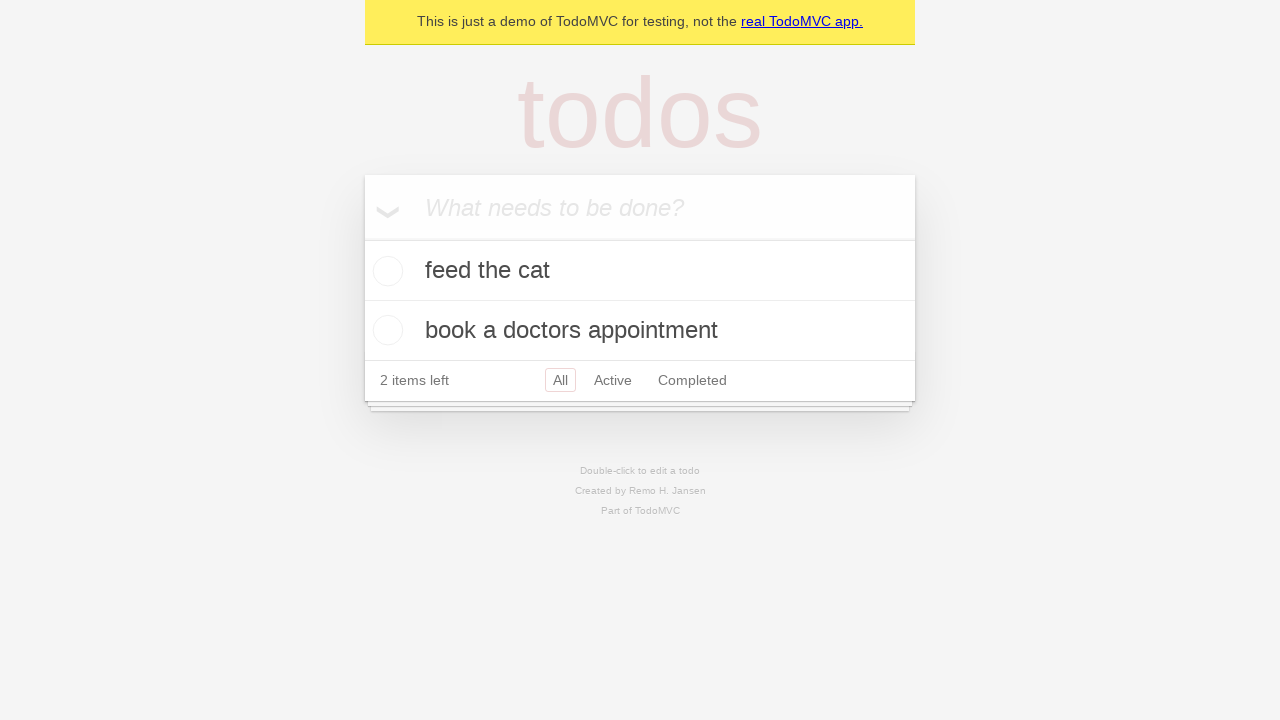

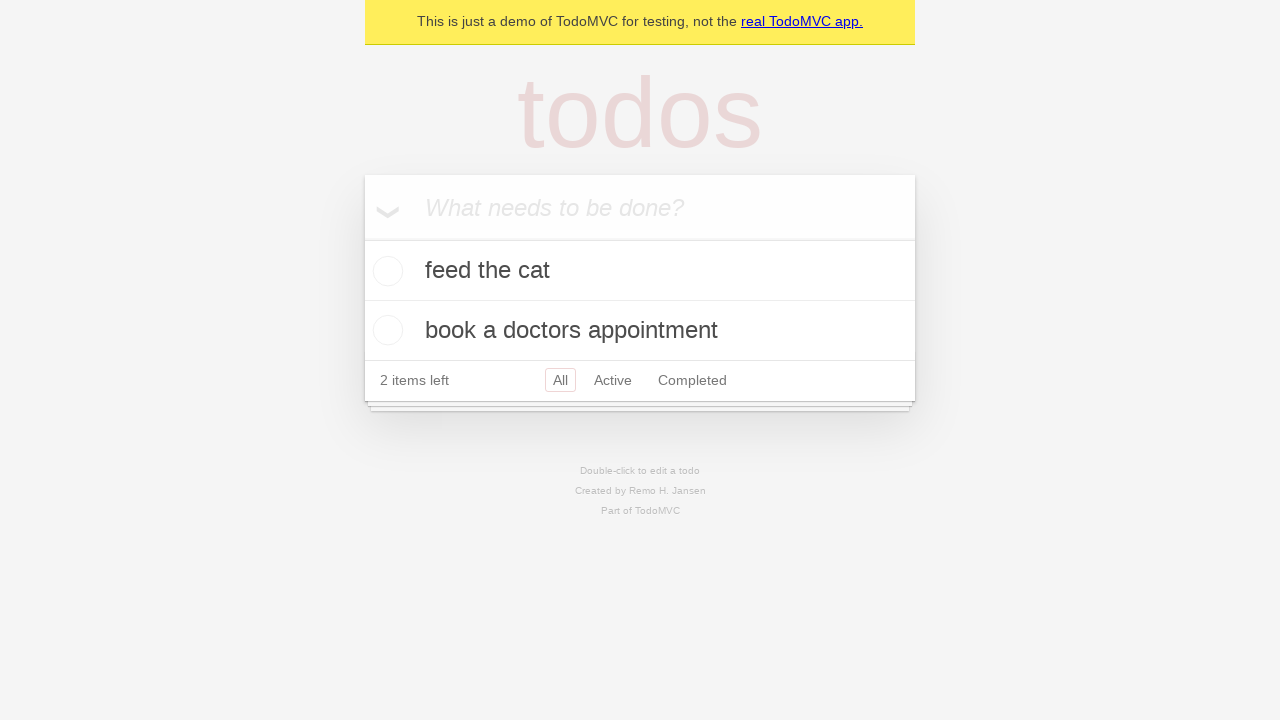